Tests typing text into the DuckDuckGo search box and verifies the input is captured correctly

Starting URL: https://duckduckgo.com

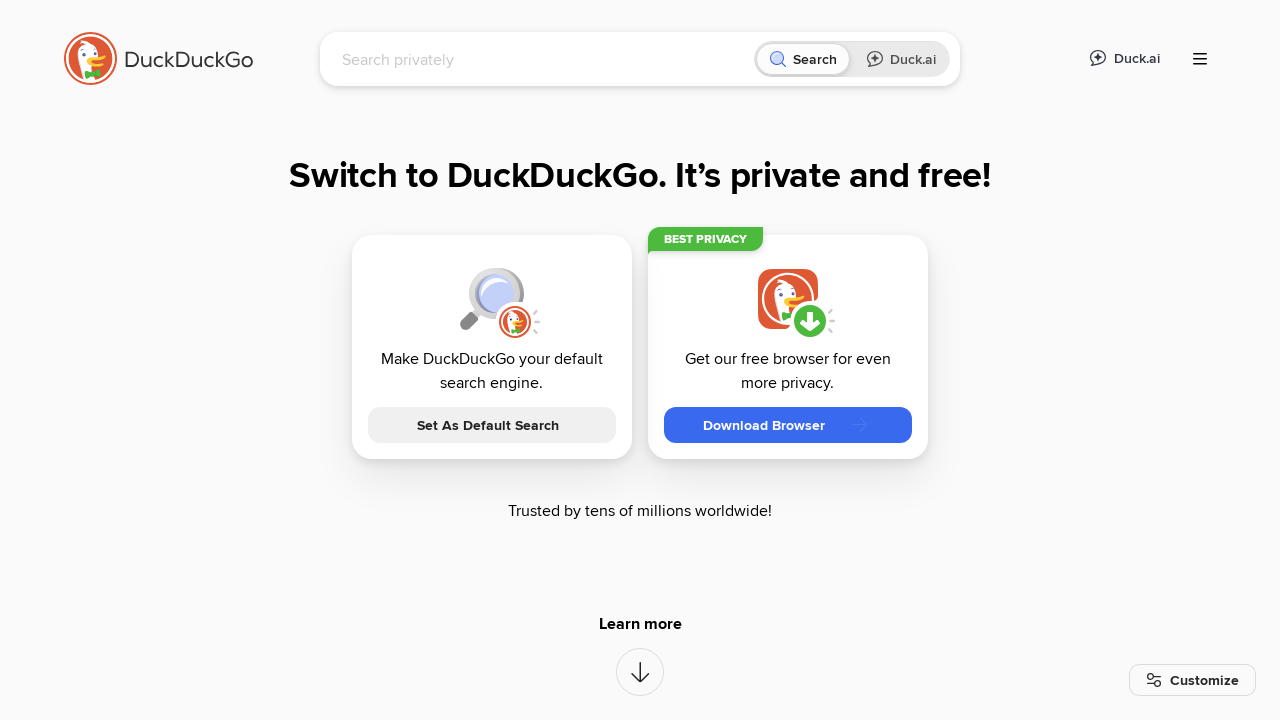

Waited for DuckDuckGo search box to be ready
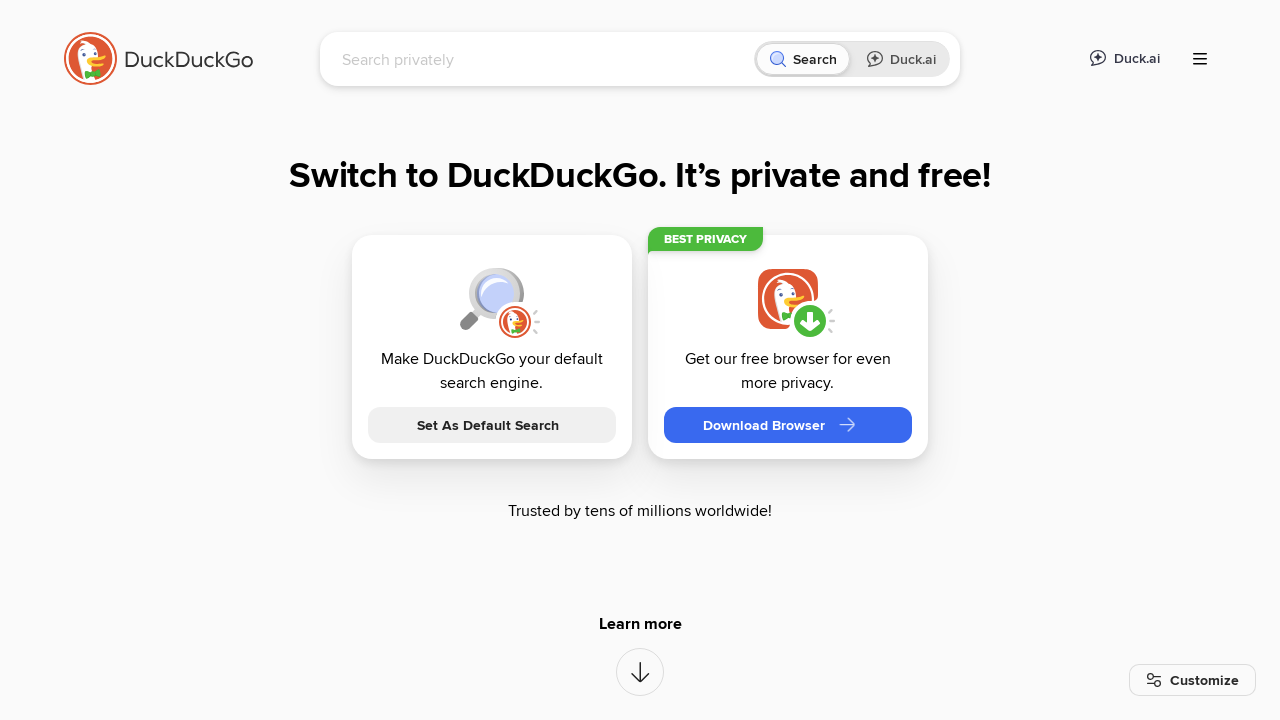

Filled search box with 'playwright is great' on input[name='q']
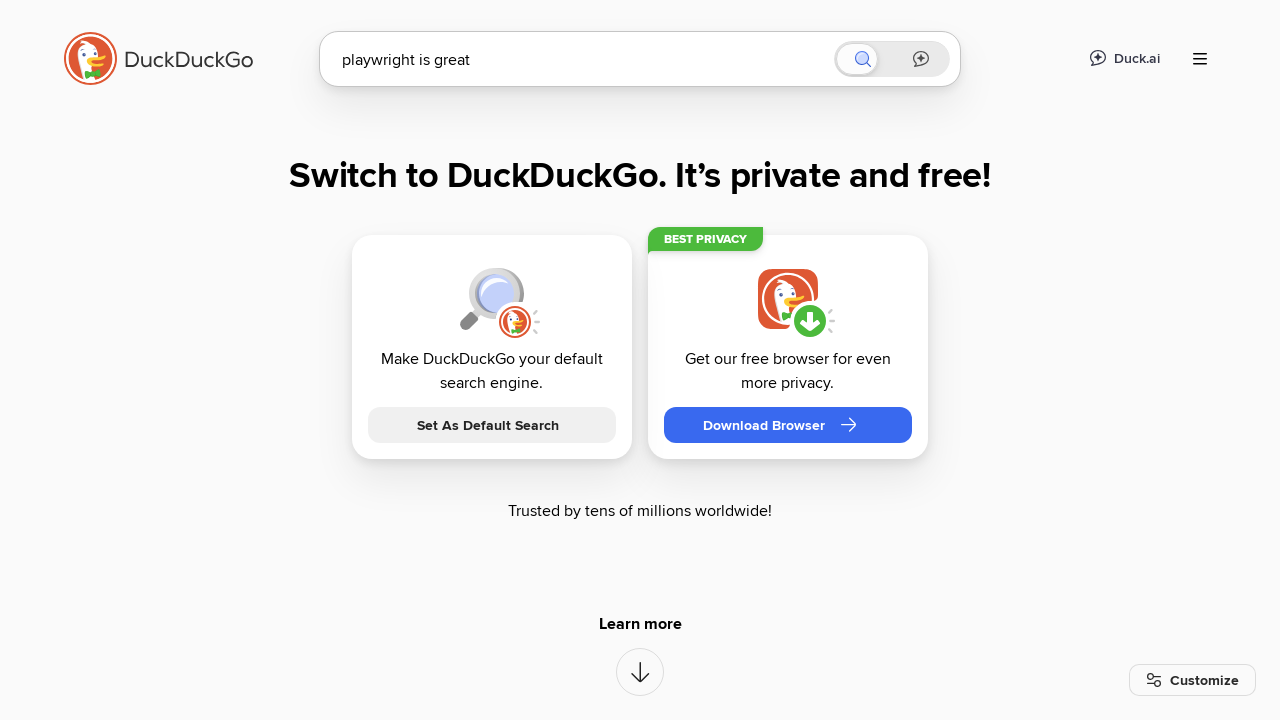

Retrieved search box value to verify input
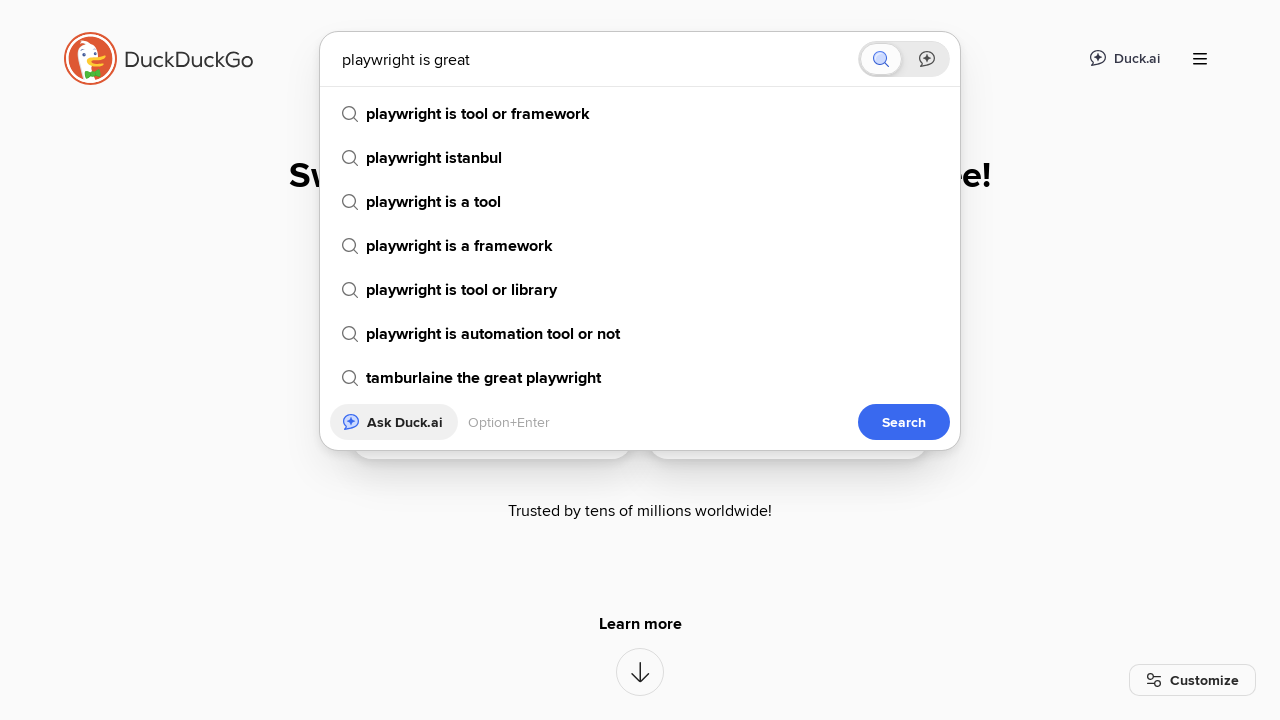

Verified search box contains correct text 'playwright is great'
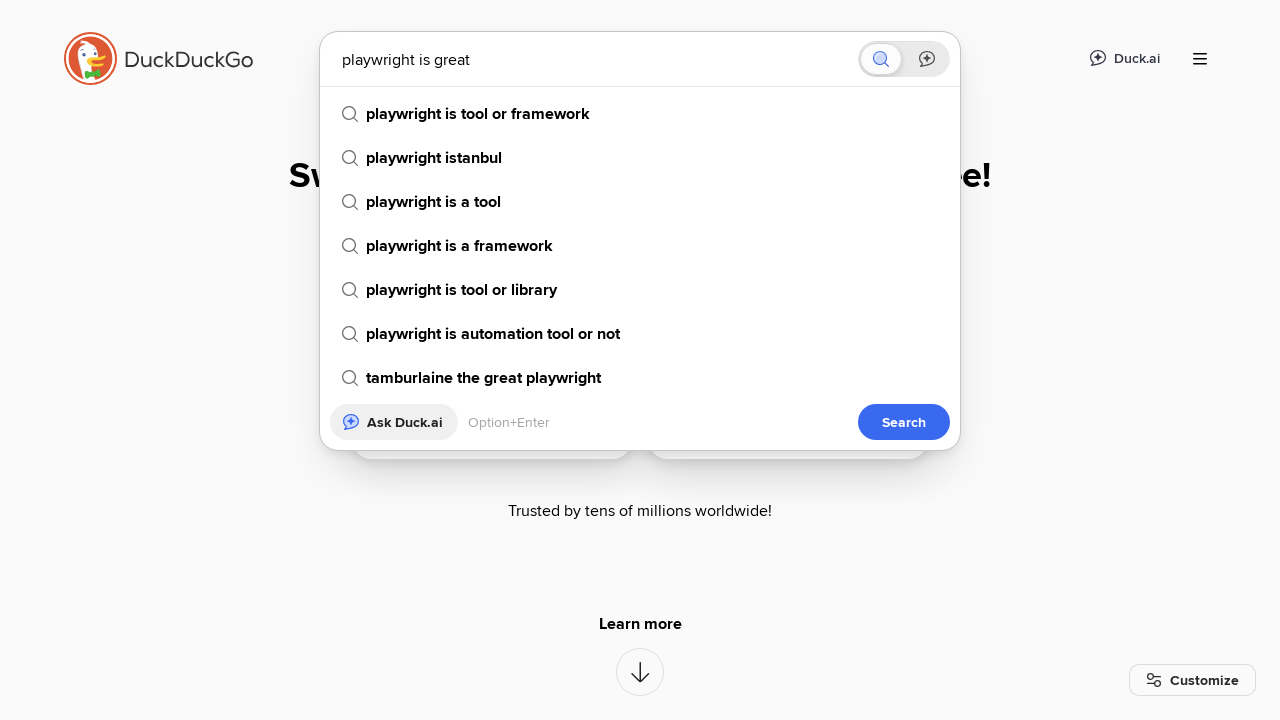

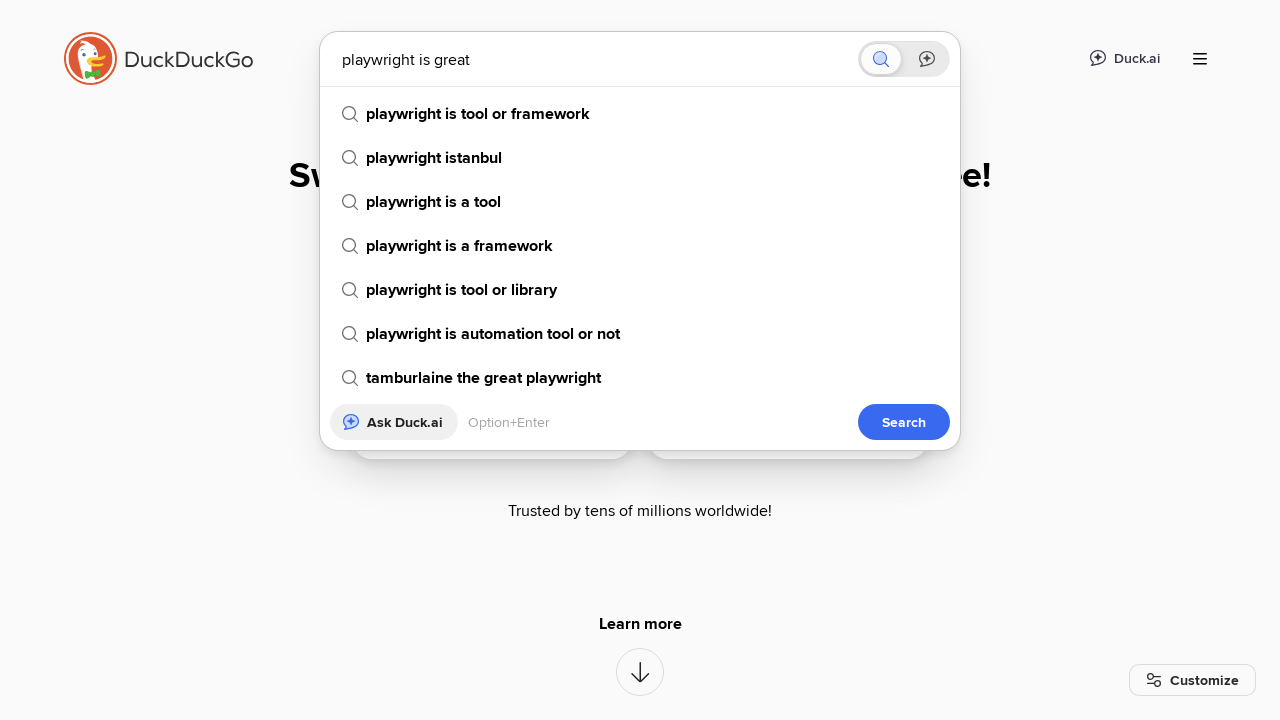